Tests navigating to Top List menu, then clicking New Comments submenu and verifying the content

Starting URL: http://www.99-bottles-of-beer.net/

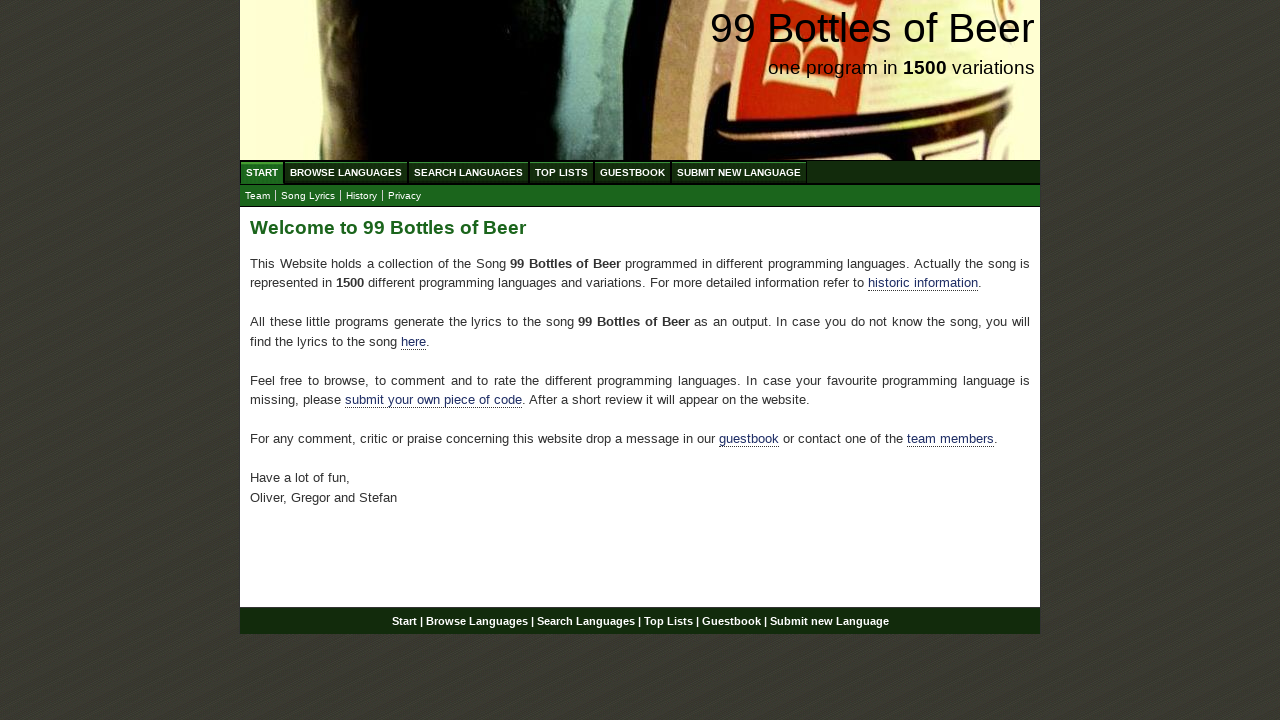

Clicked on Top List menu at (562, 172) on xpath=//a[@href='/toplist.html']
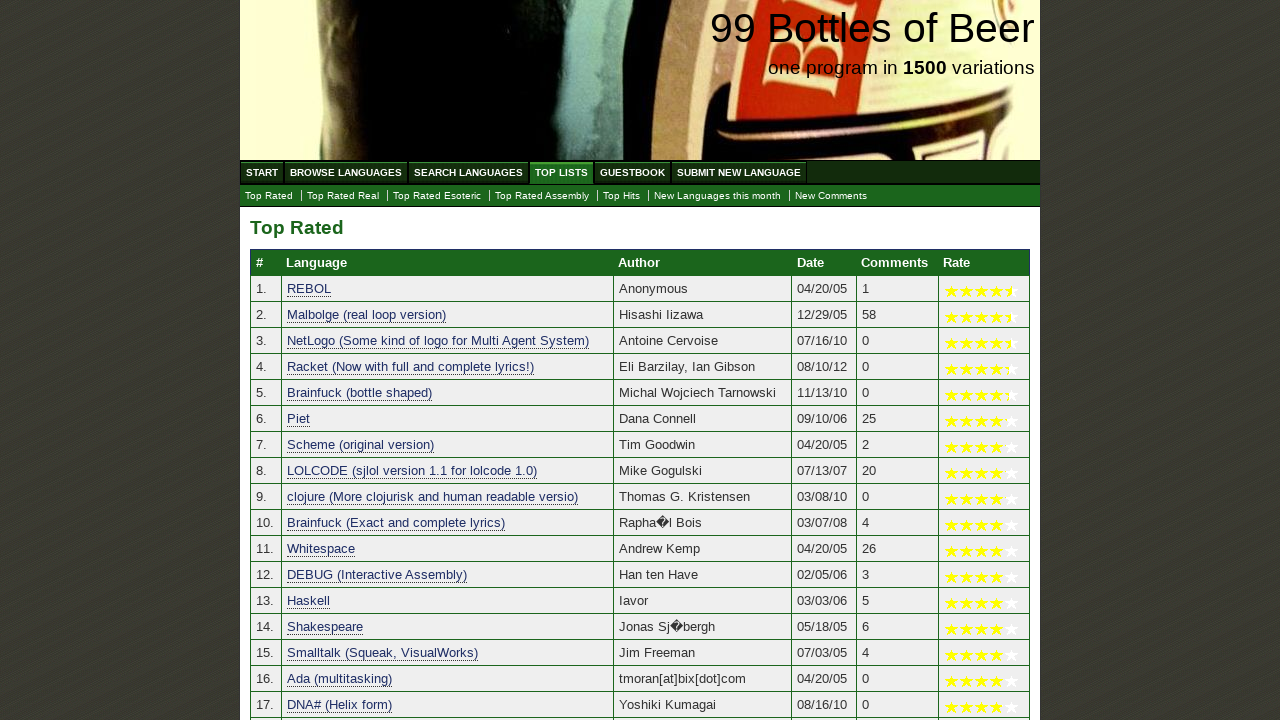

Clicked on New Comments submenu at (831, 196) on xpath=//a[@href='./newcomments.html']
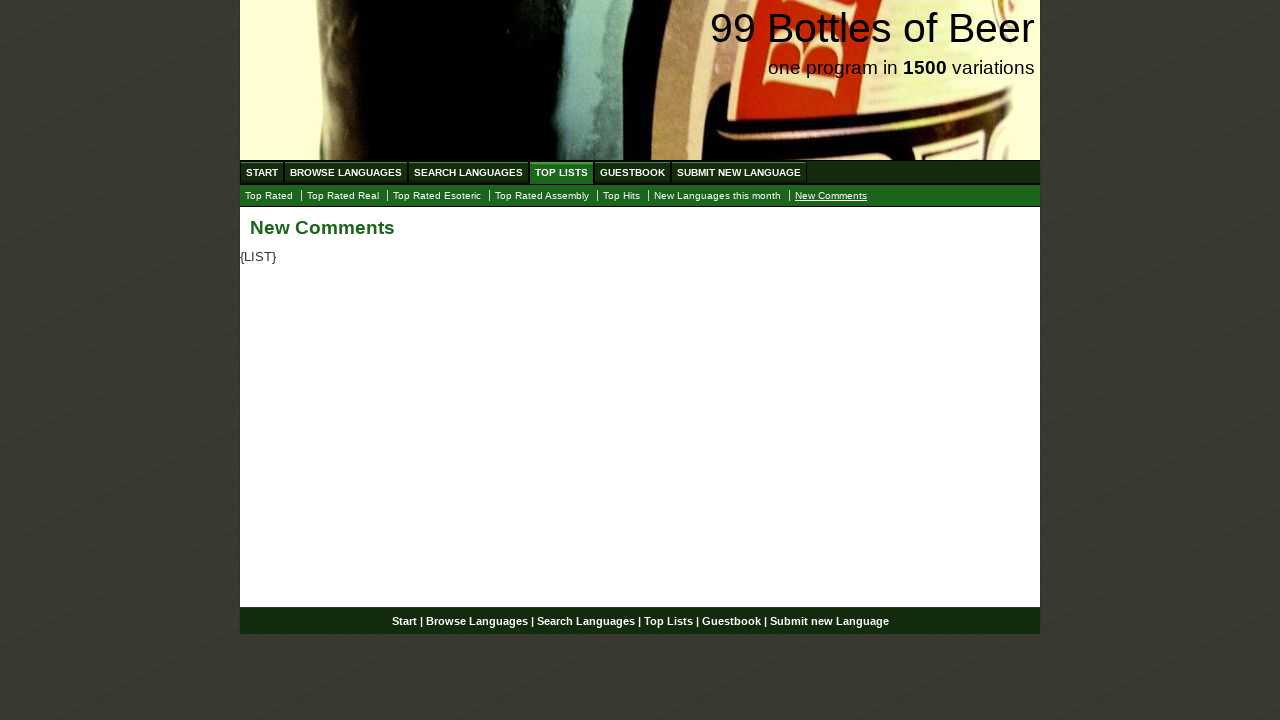

Main content loaded and verified
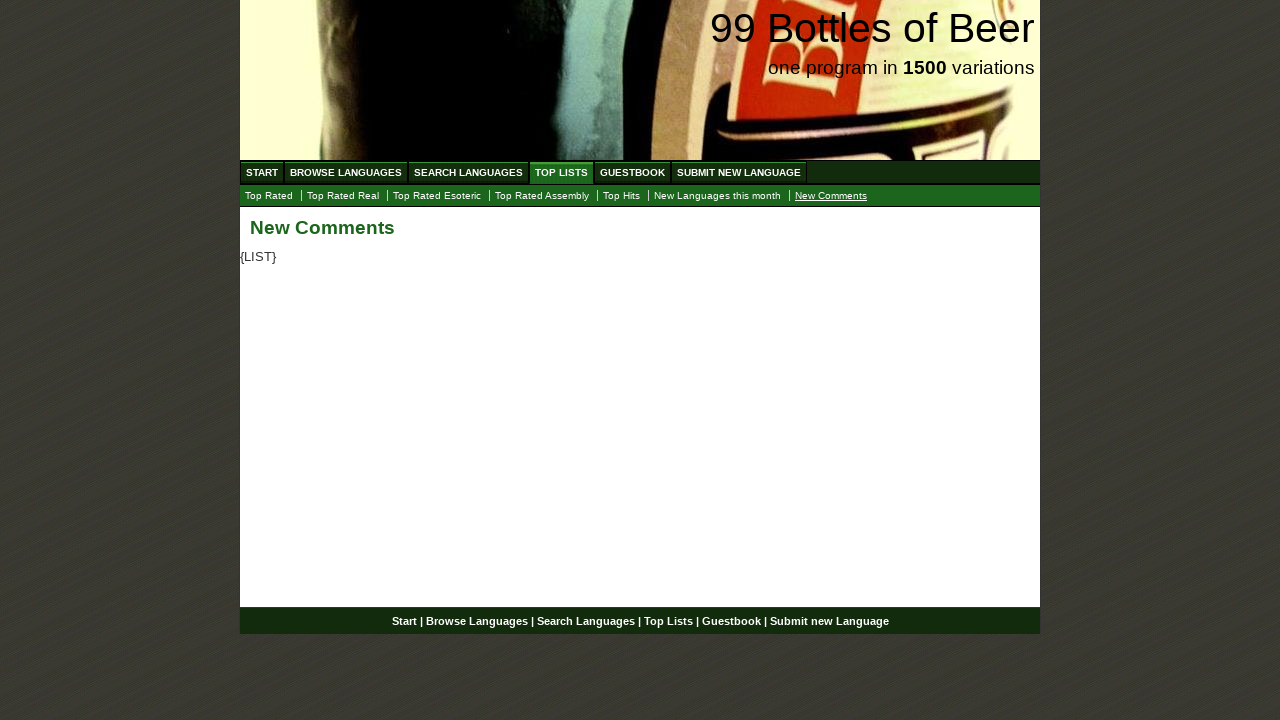

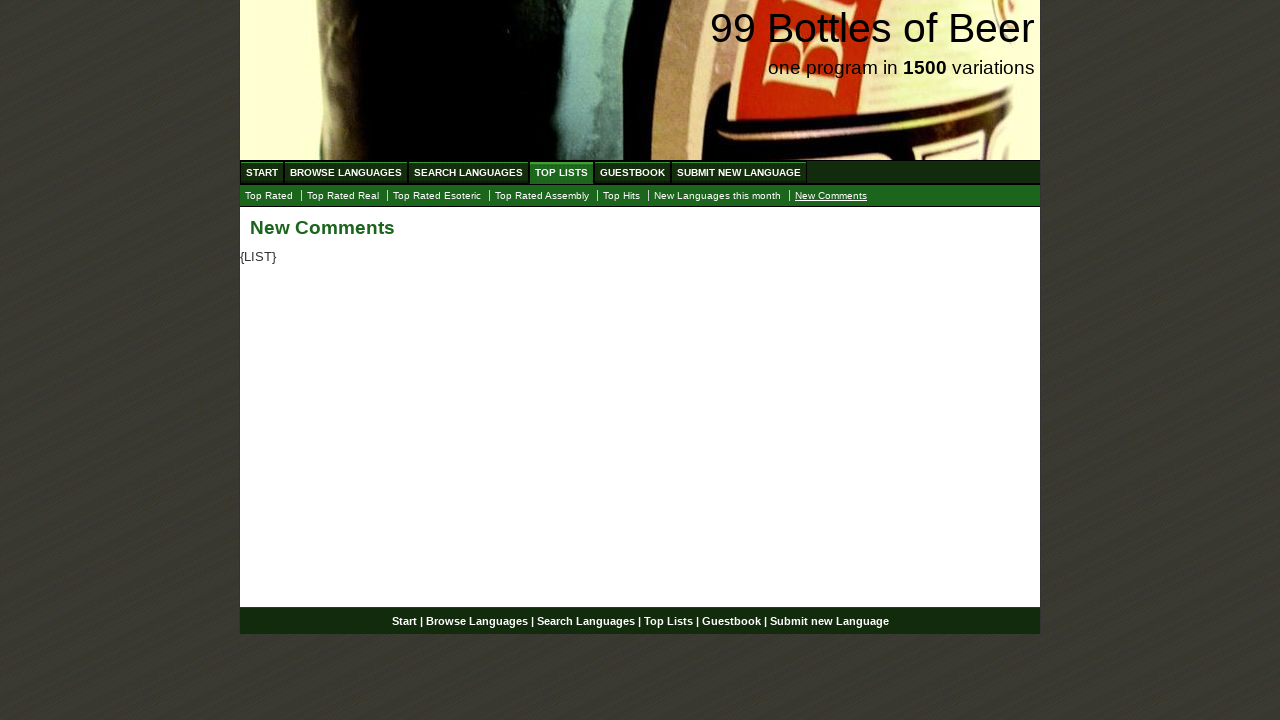